Tests selectable list functionality by clicking on an item and verifying it becomes selected

Starting URL: https://demoqa.com/selectable

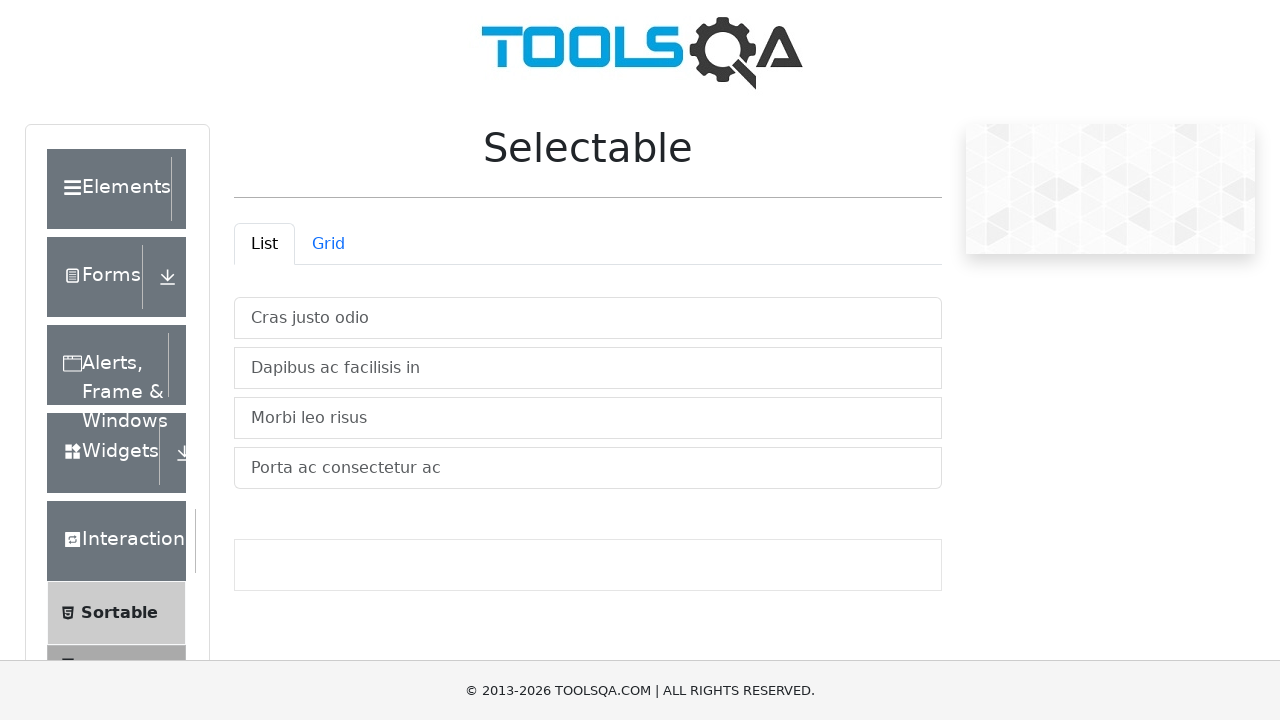

Scrolled down 250px to view selectable elements
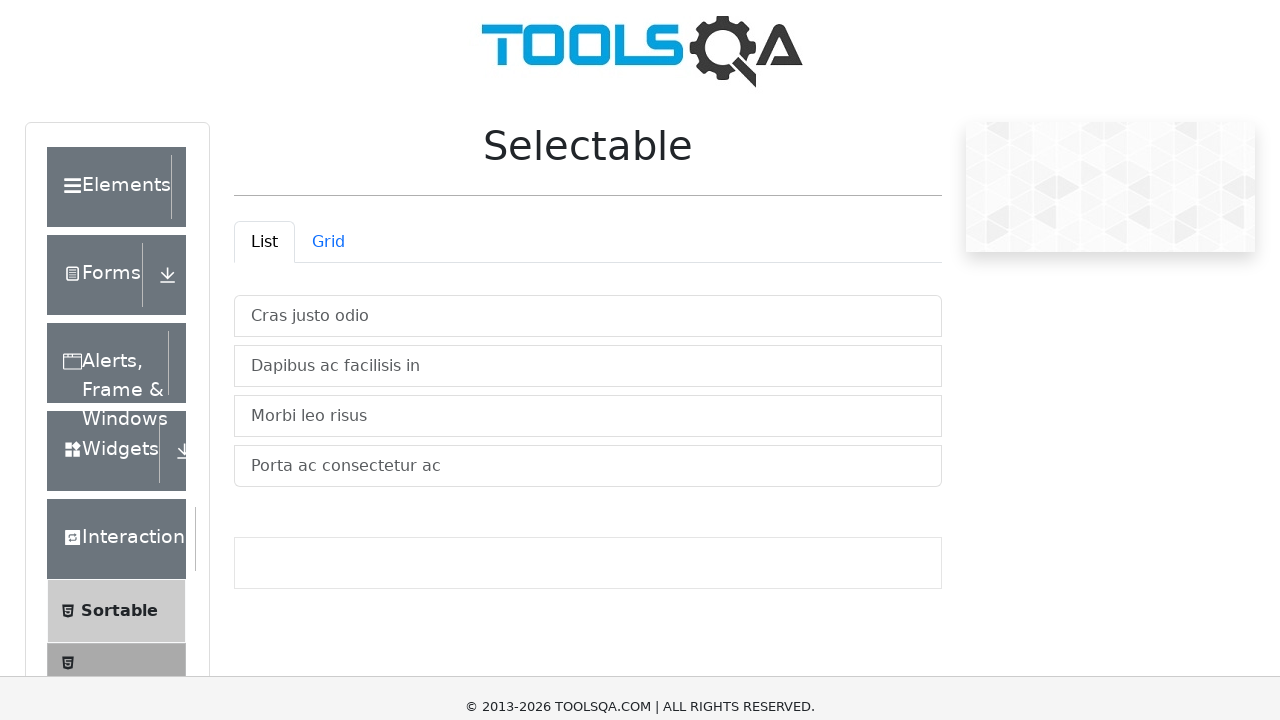

Clicked on the second item in the selectable list at (588, 118) on xpath=//ul[@id='verticalListContainer']/li[2]
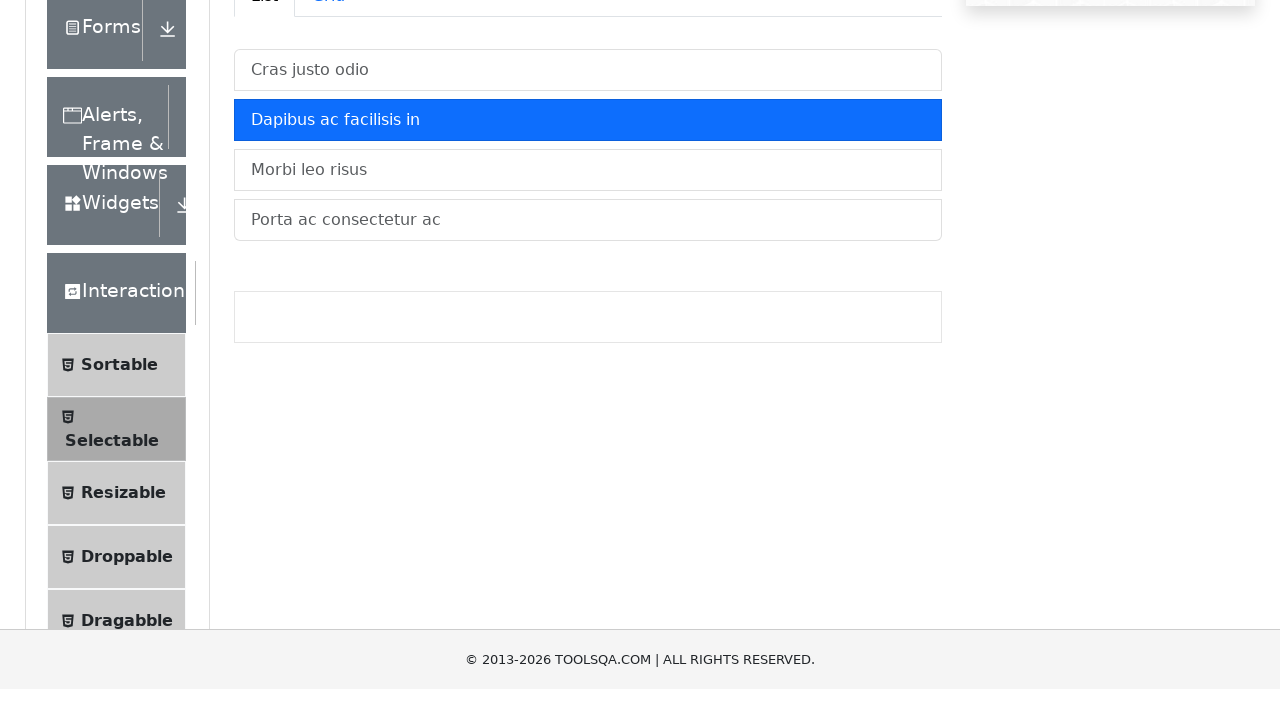

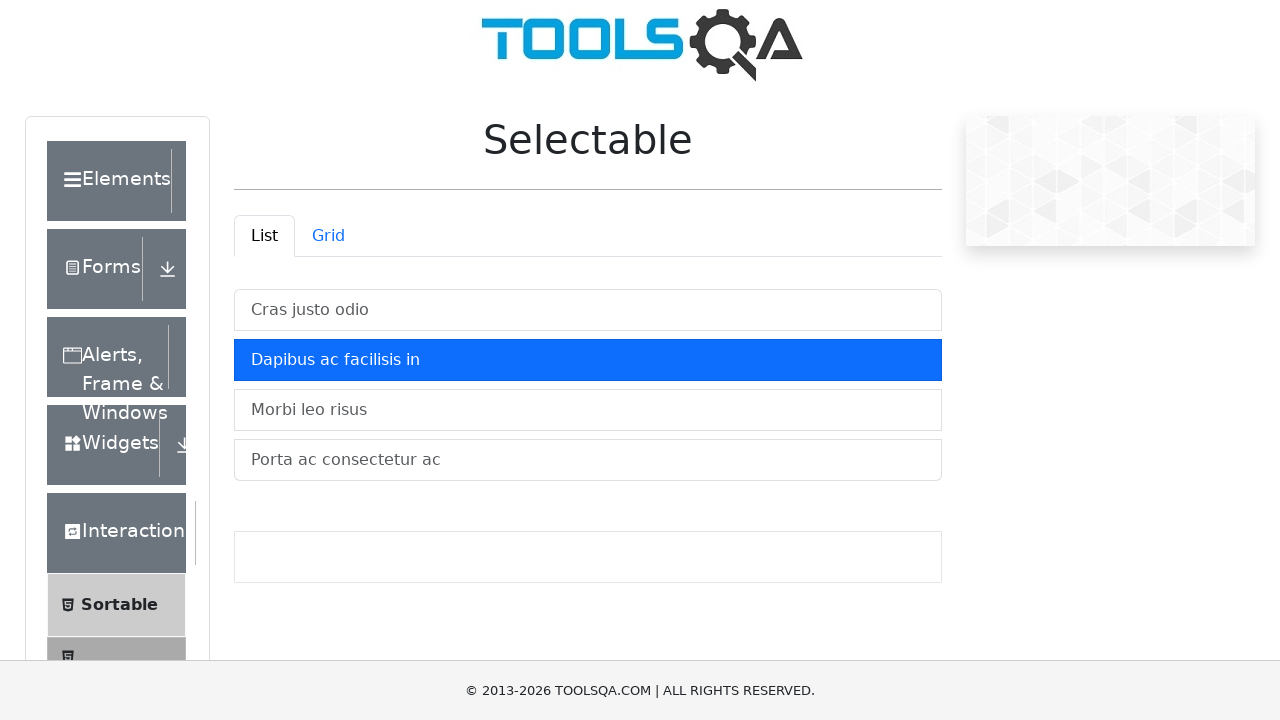